Tests JavaScript alert popup handling by clicking a button that triggers an alert and accepting it

Starting URL: https://the-internet.herokuapp.com/javascript_alerts

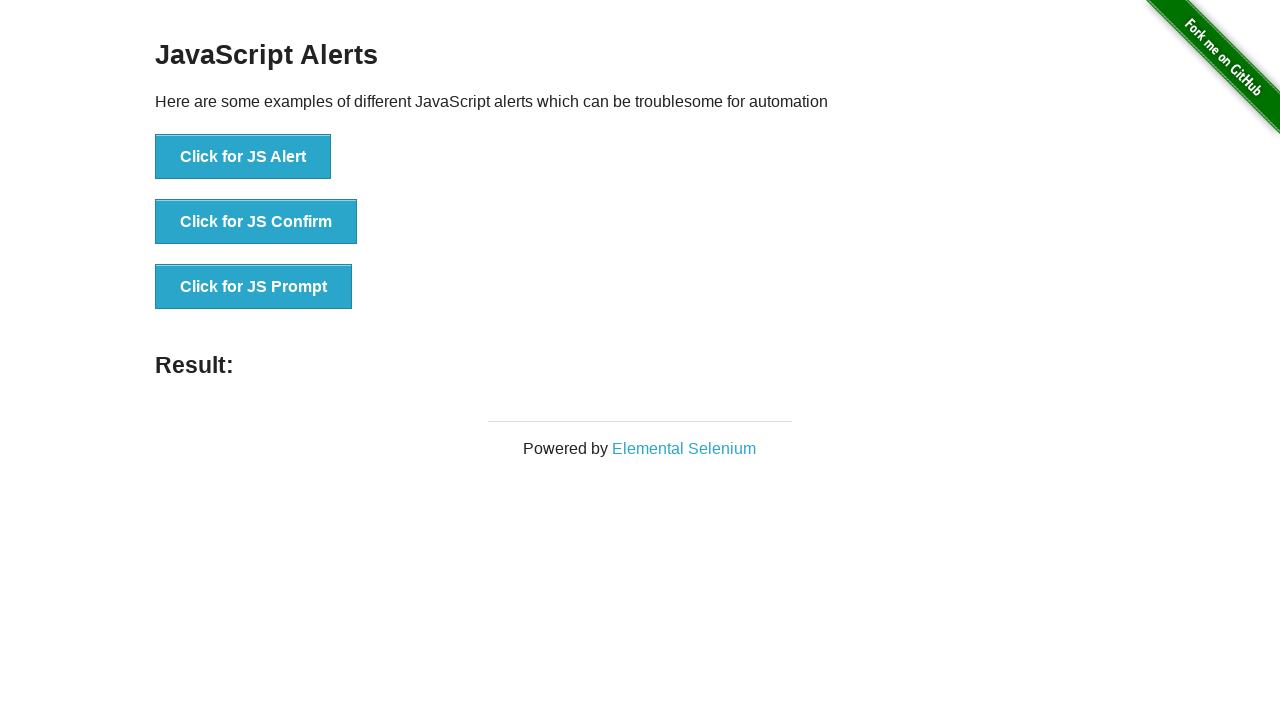

Clicked button to trigger JavaScript alert at (243, 157) on xpath=//button[text()='Click for JS Alert']
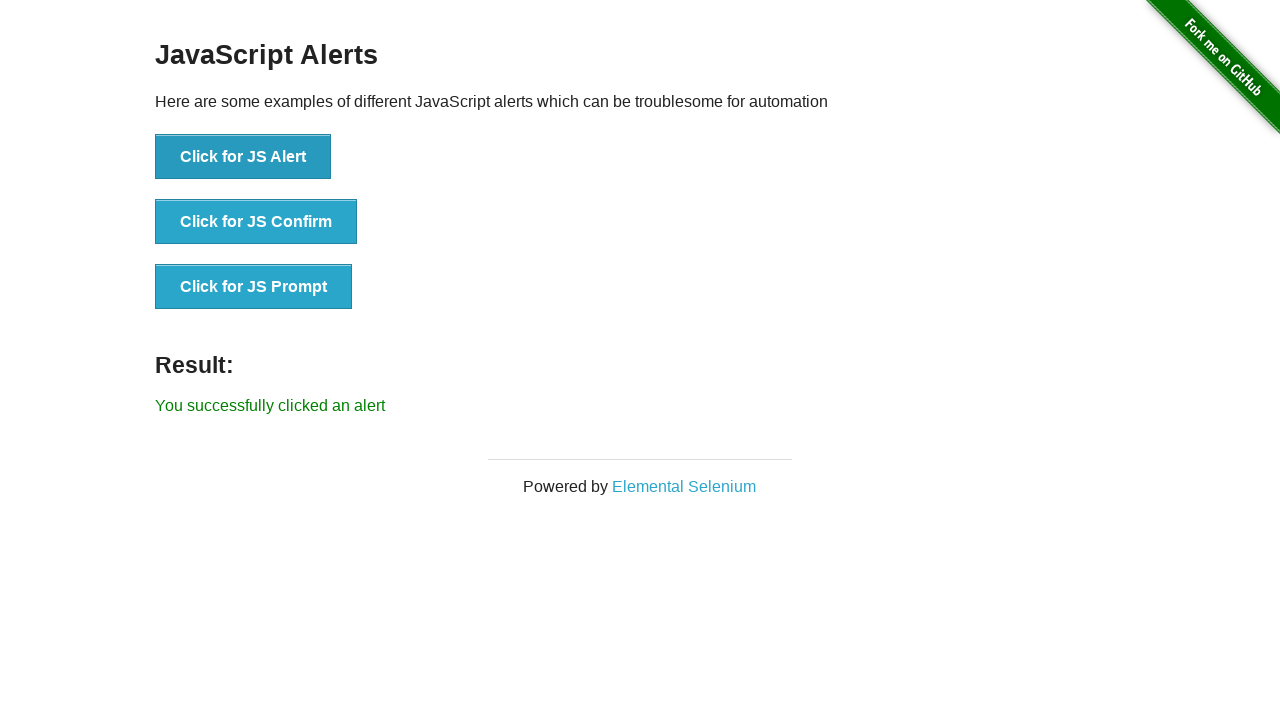

Alert dialog accepted
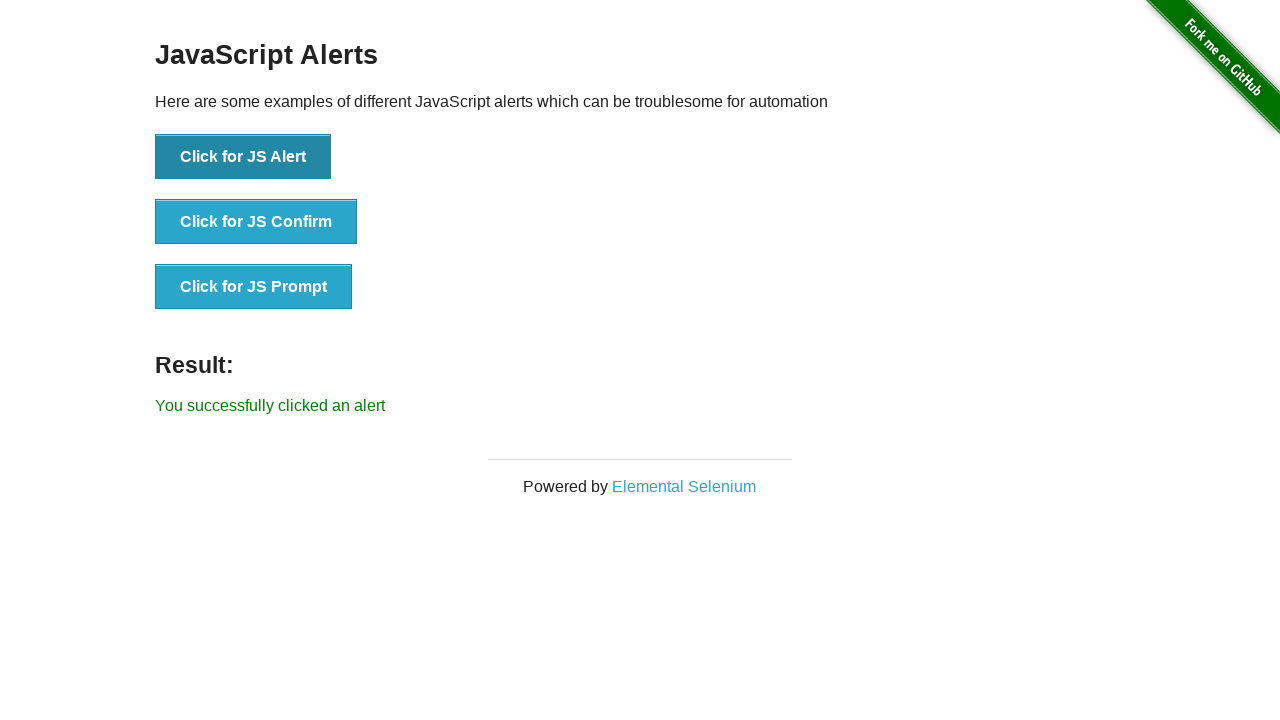

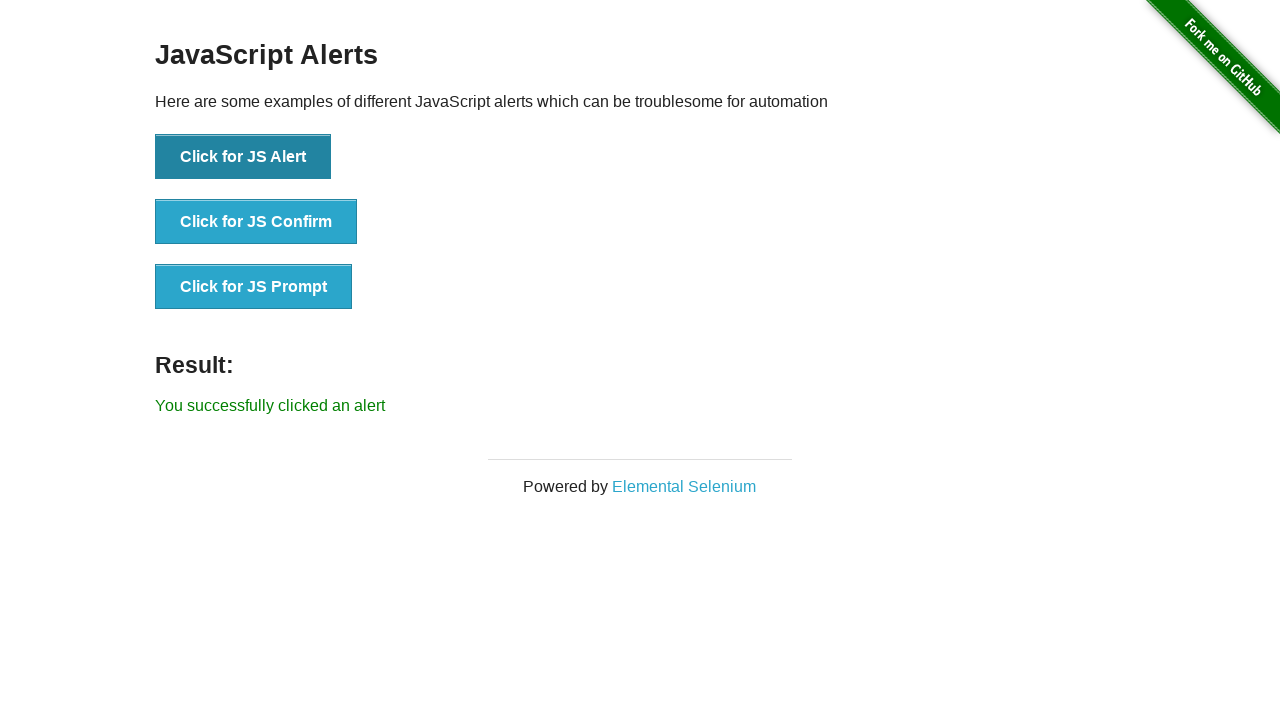